Tests a sample todo application by clicking checkboxes, entering a new todo item, and adding it to the list

Starting URL: https://lambdatest.github.io/sample-todo-app/

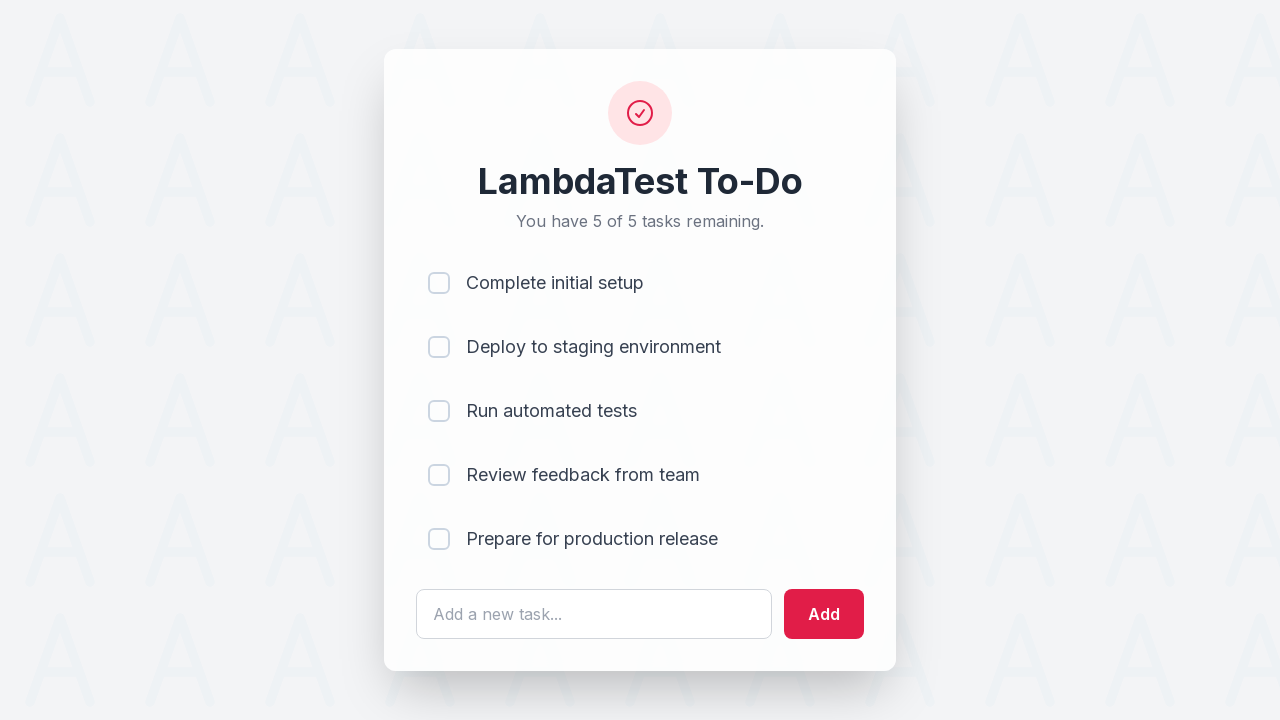

Clicked first todo item checkbox (li1) at (439, 283) on input[name='li1']
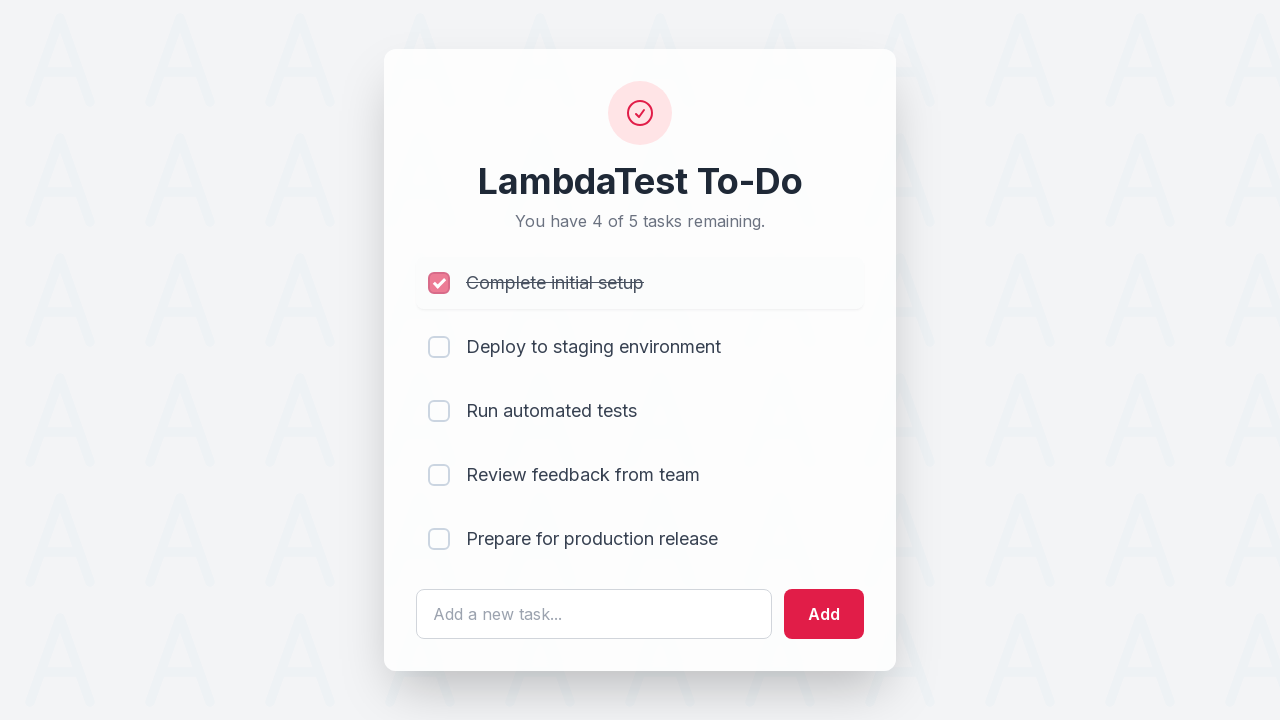

Clicked second todo item checkbox (li2) at (439, 347) on input[name='li2']
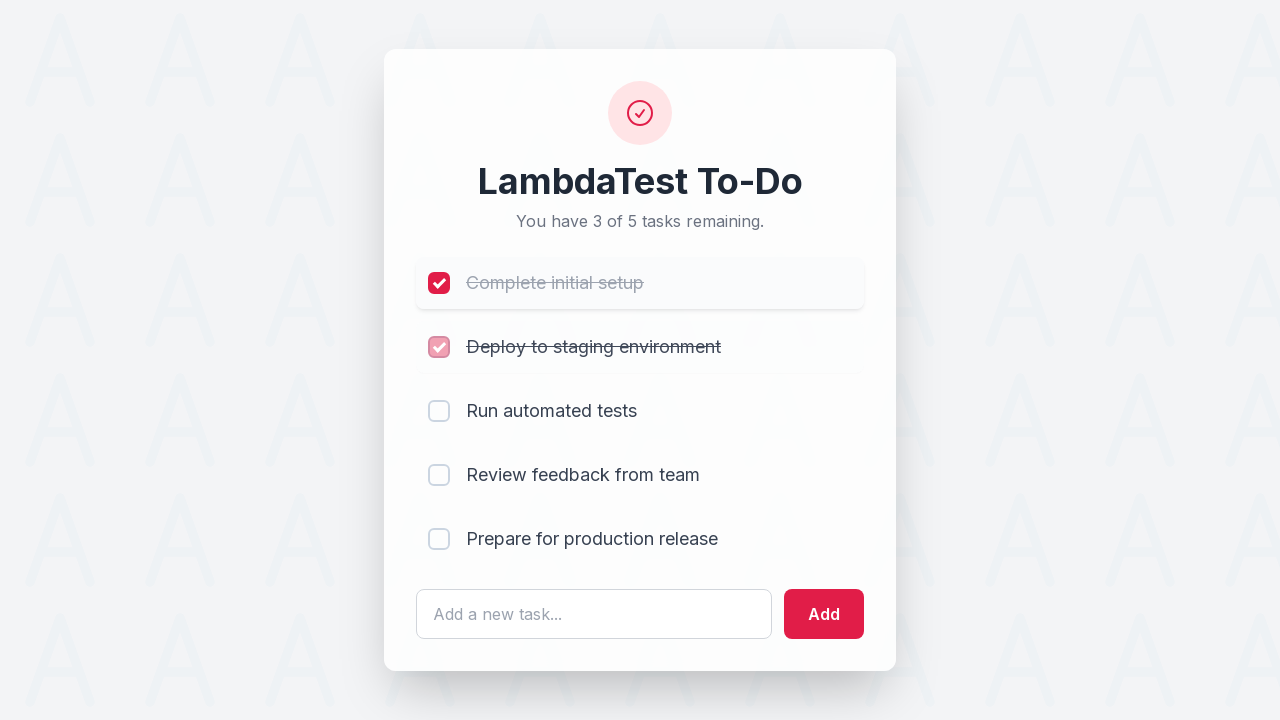

Entered 'Happy Testing at LambdaTest' in new todo text field on #sampletodotext
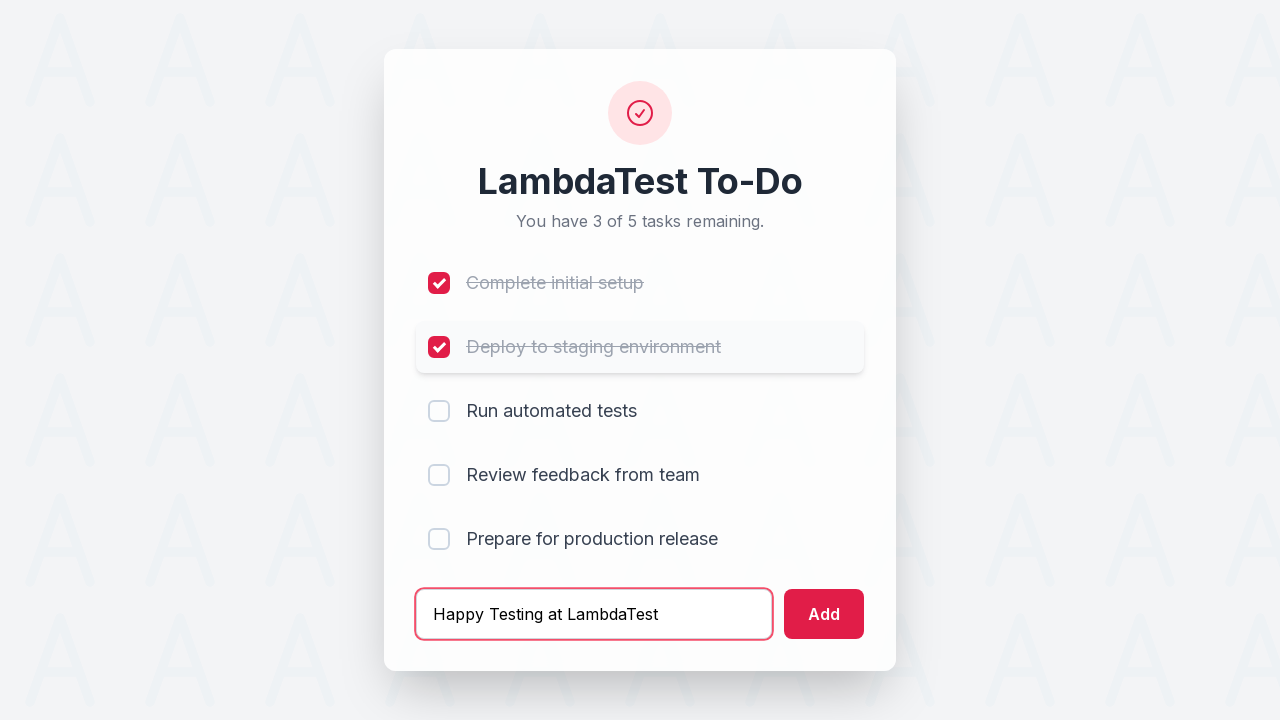

Clicked add button to create new todo item at (824, 614) on #addbutton
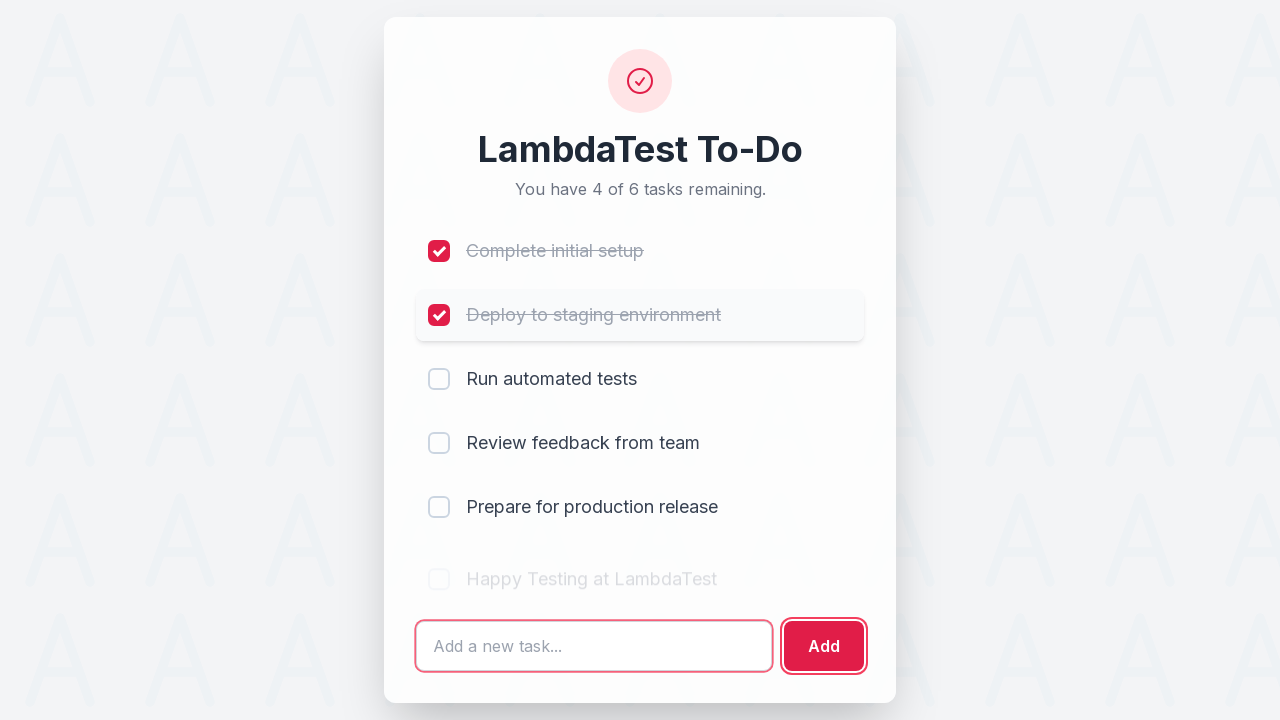

New todo item (li6) appeared in the list
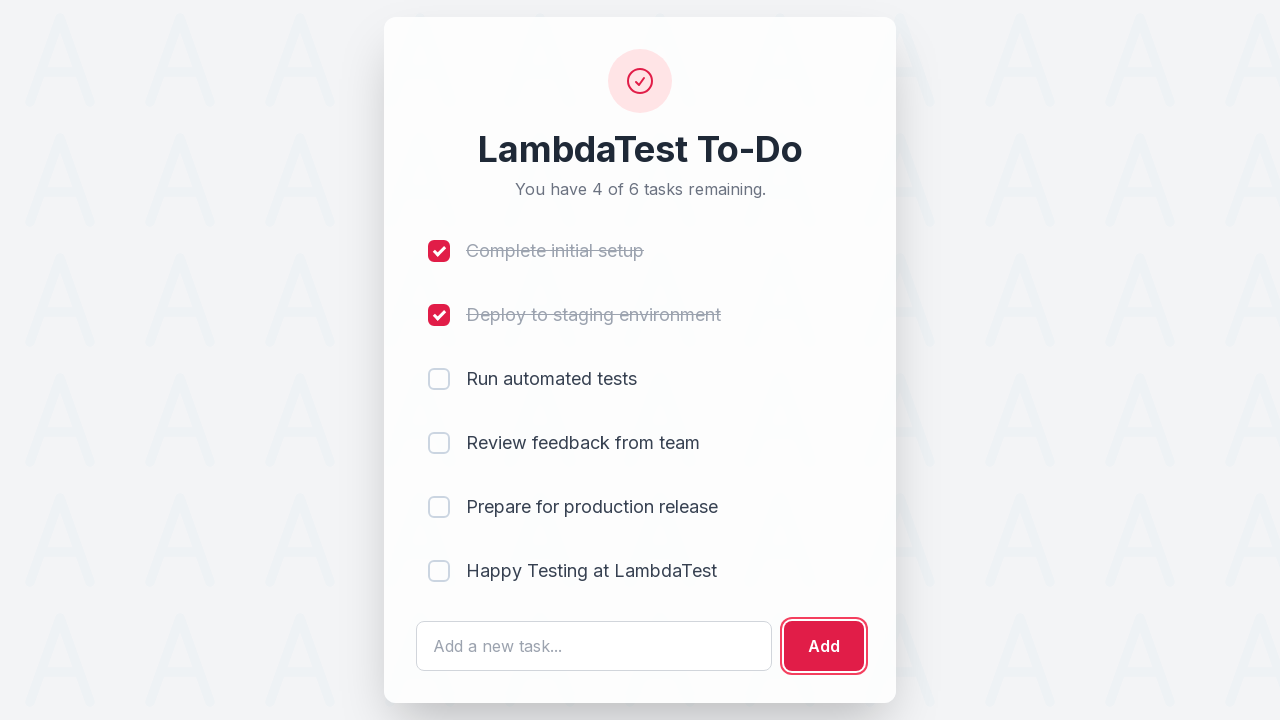

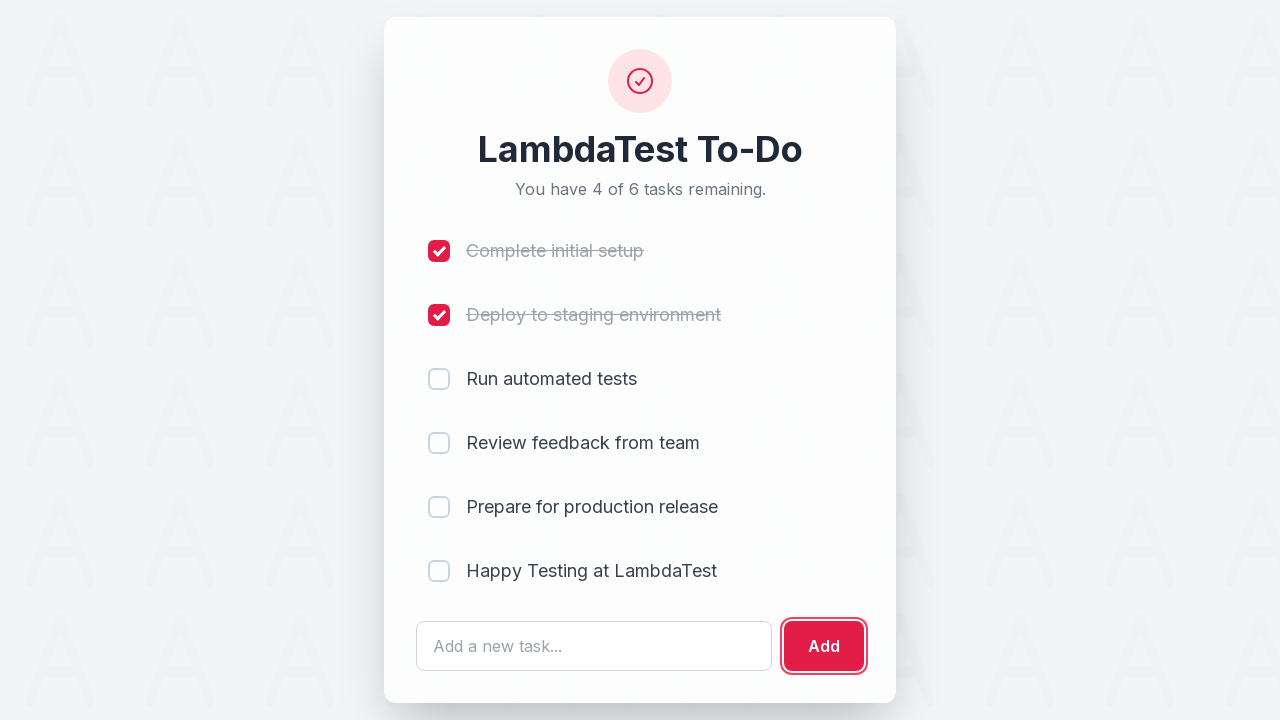